Navigates to Swarthmore College course catalog, clicks on the first department link, and verifies that course listings are displayed

Starting URL: https://catalog.swarthmore.edu/content.php?catoid=7&navoid=194

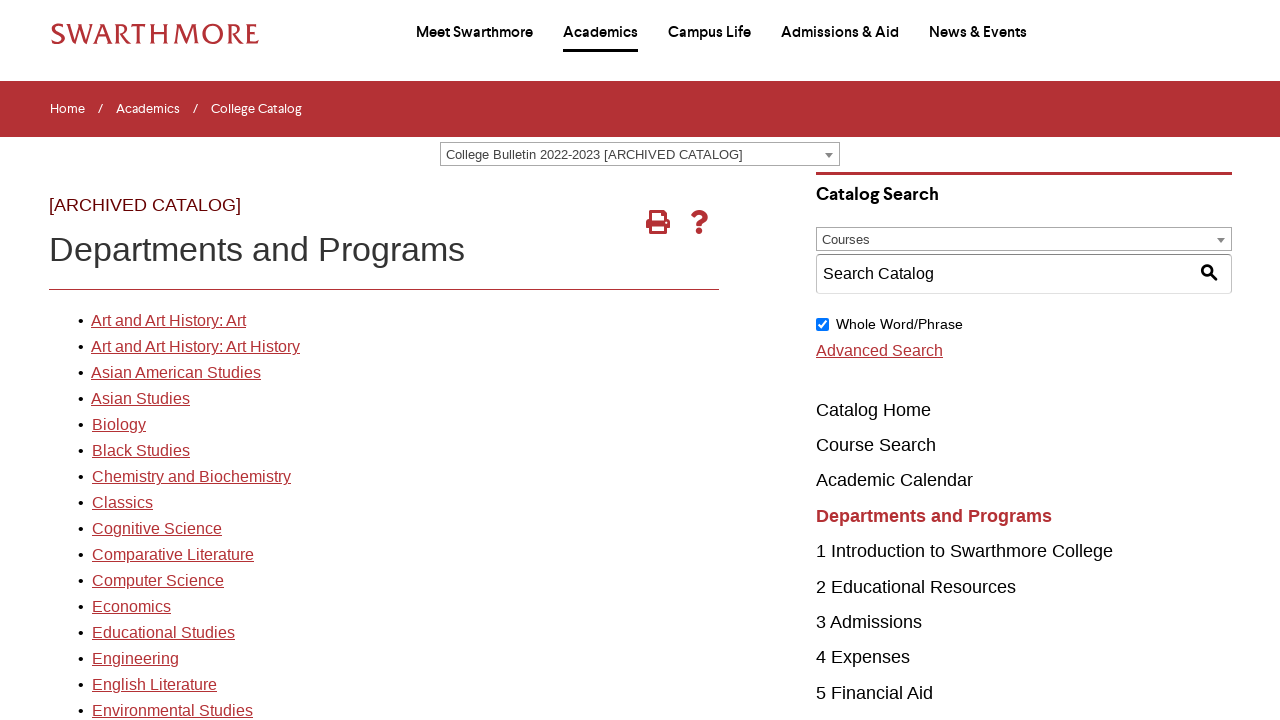

Navigated to Swarthmore College course catalog
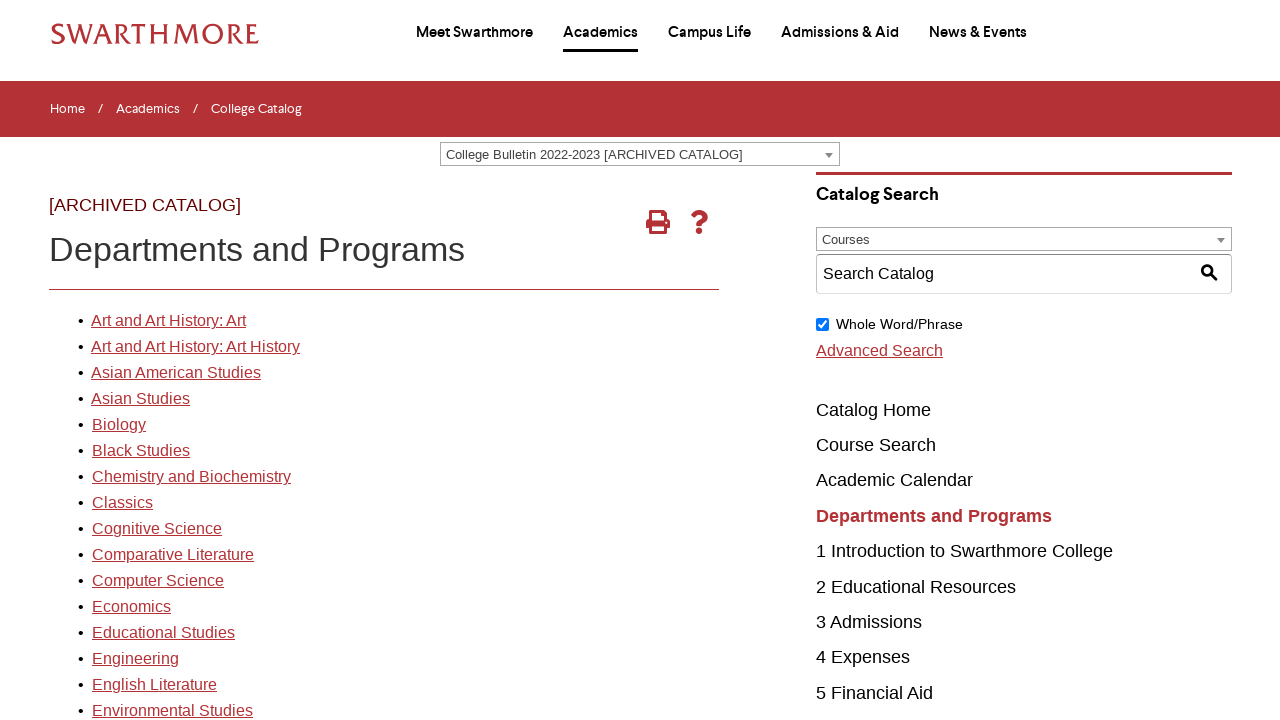

Clicked on the first department link at (168, 321) on xpath=//*[@id="gateway-page"]/body/table/tbody/tr[3]/td[1]/table/tbody/tr[2]/td[
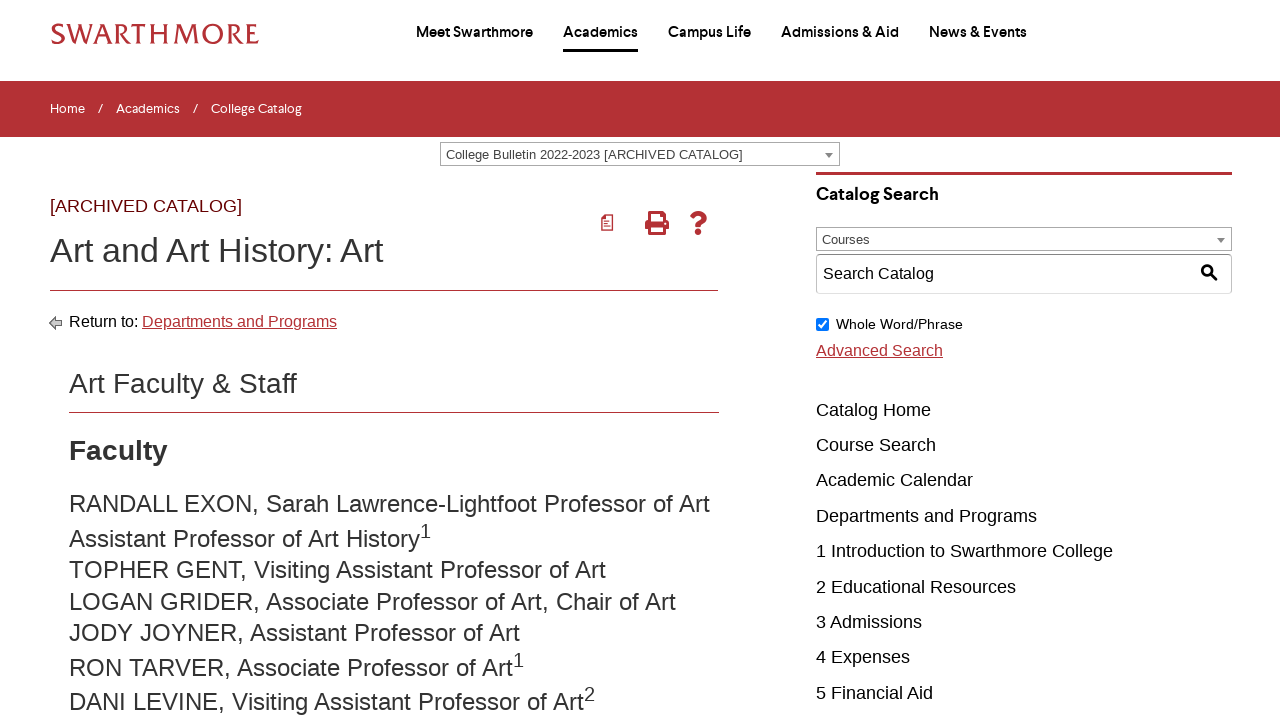

Course listings loaded successfully
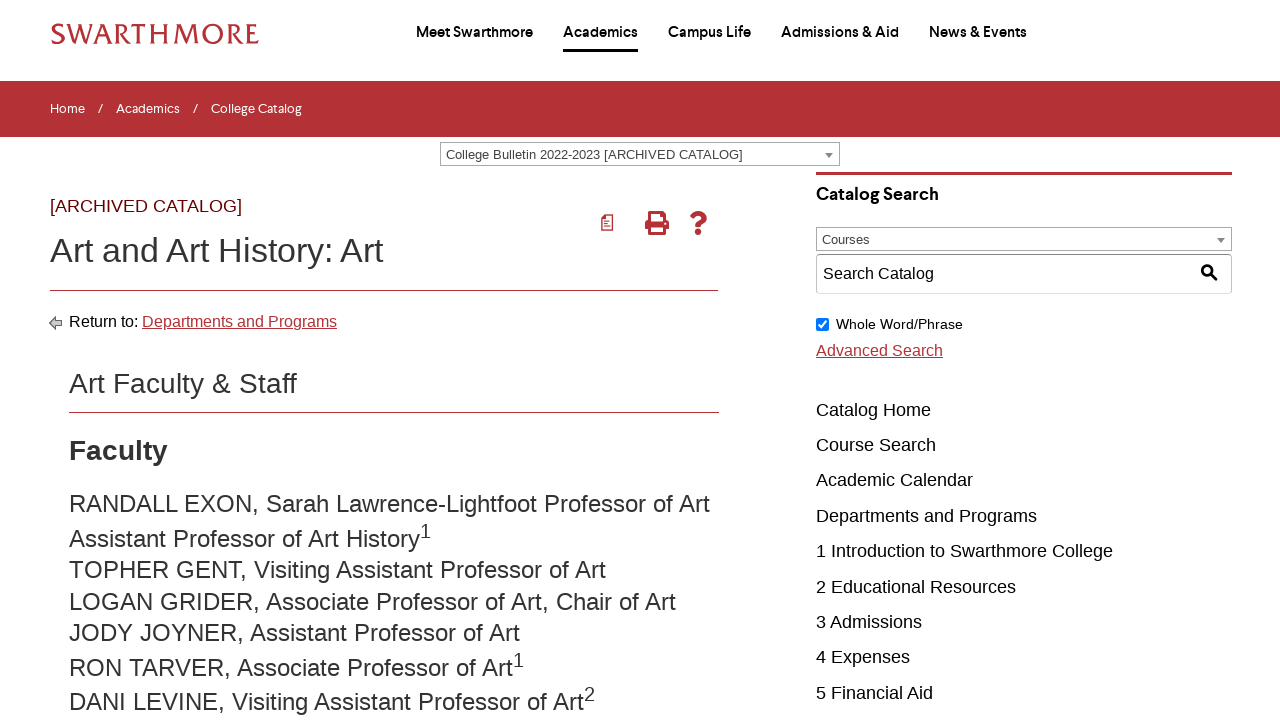

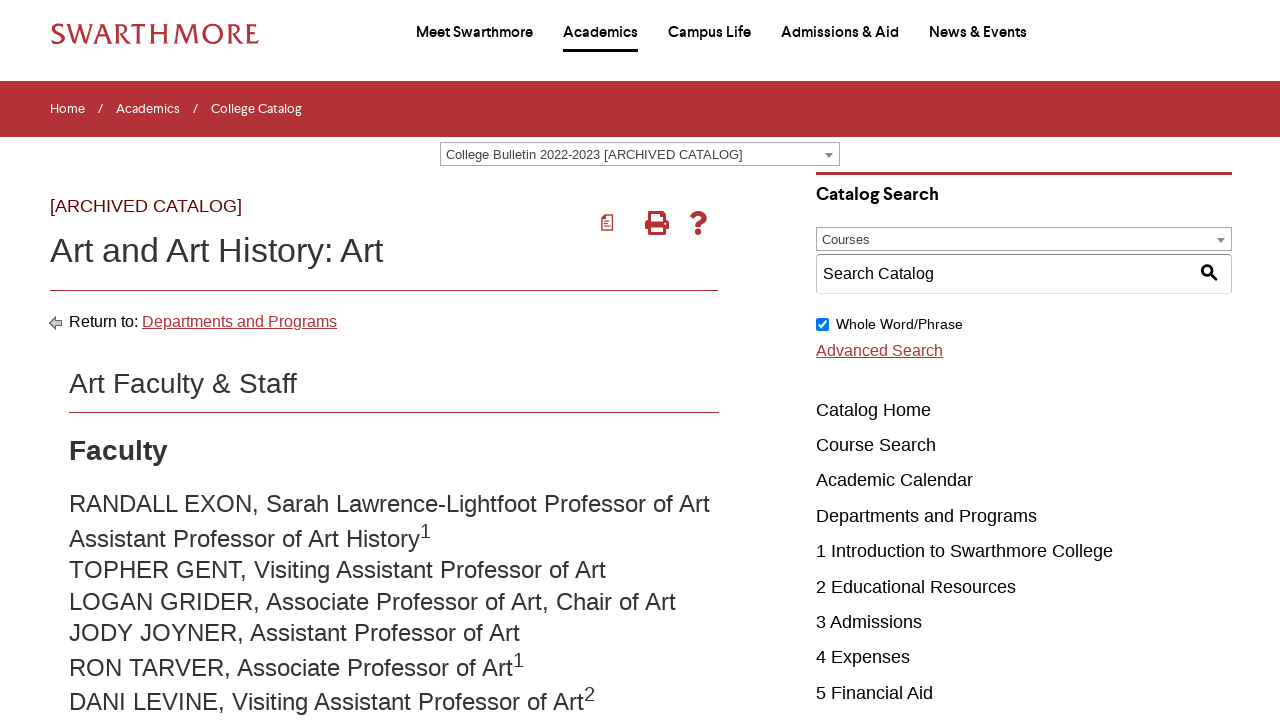